Tests the search functionality on the aardio documentation website by entering a search query in the search input field and clicking the search button.

Starting URL: https://www.aardio.com/zh-cn/doc/

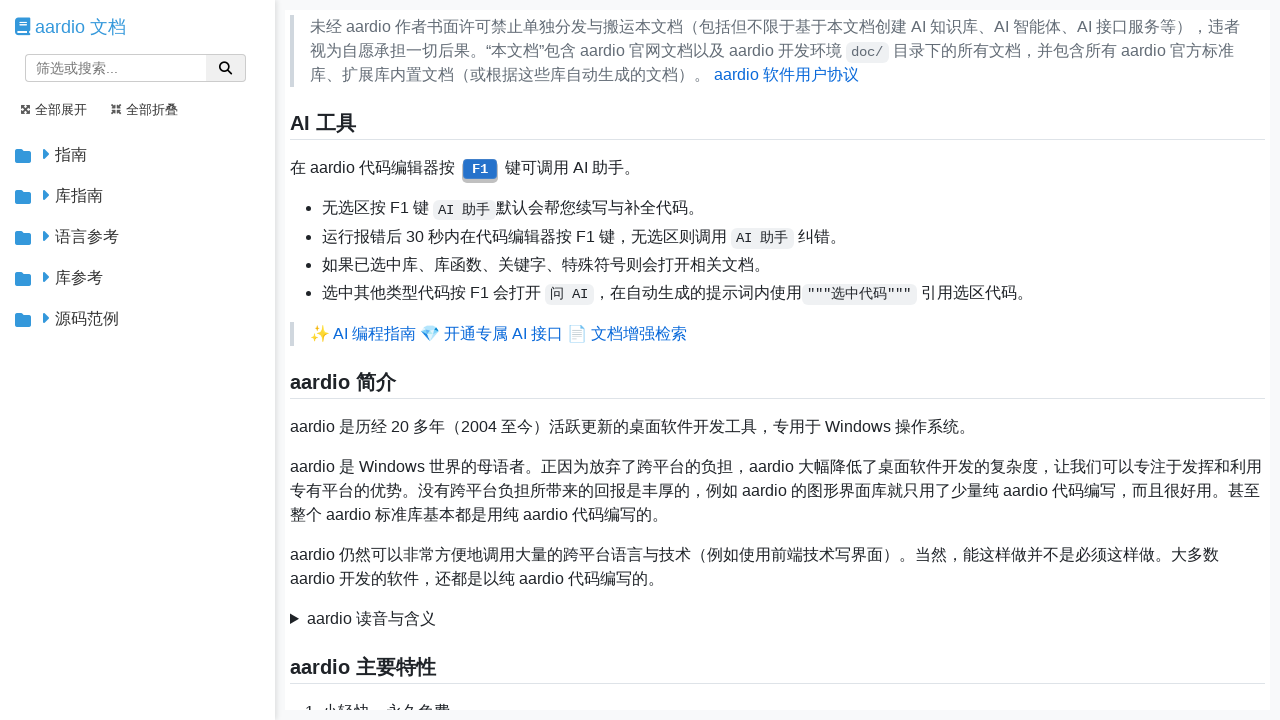

Waited for search input field to be visible
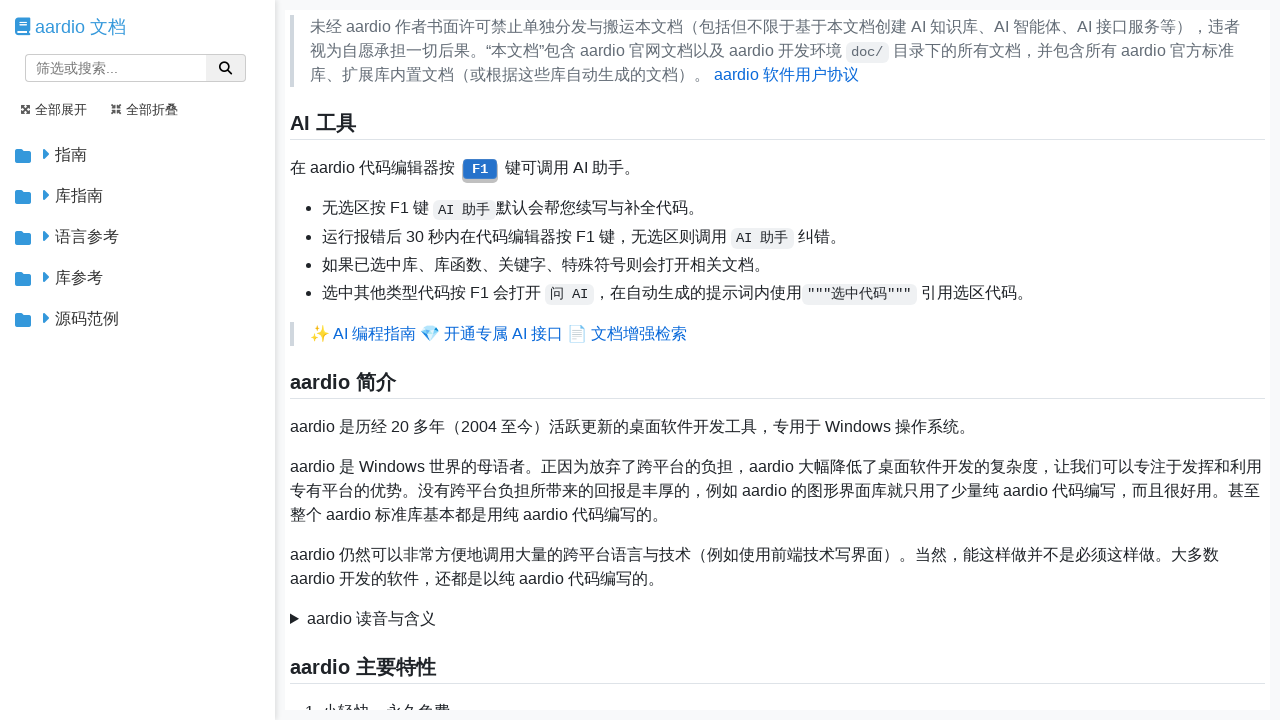

Cleared the search input field on #search-input
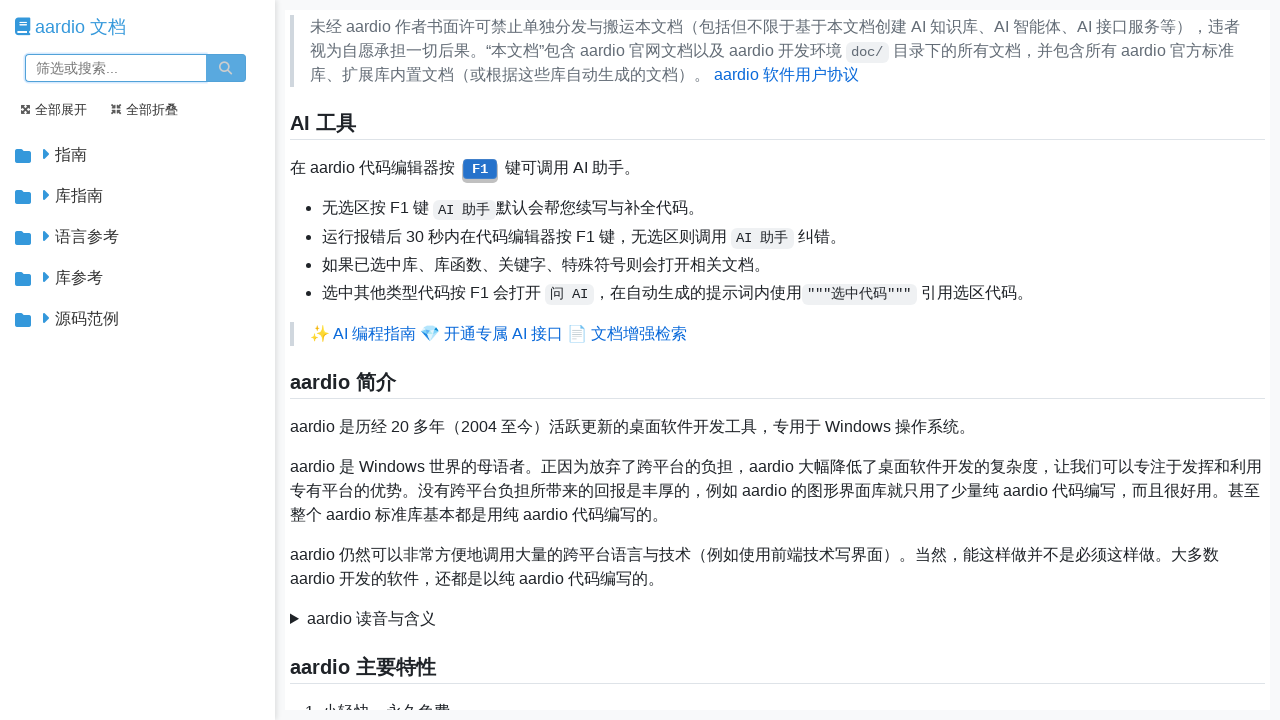

Entered search query '多线程' (multithreading) into search field on #search-input
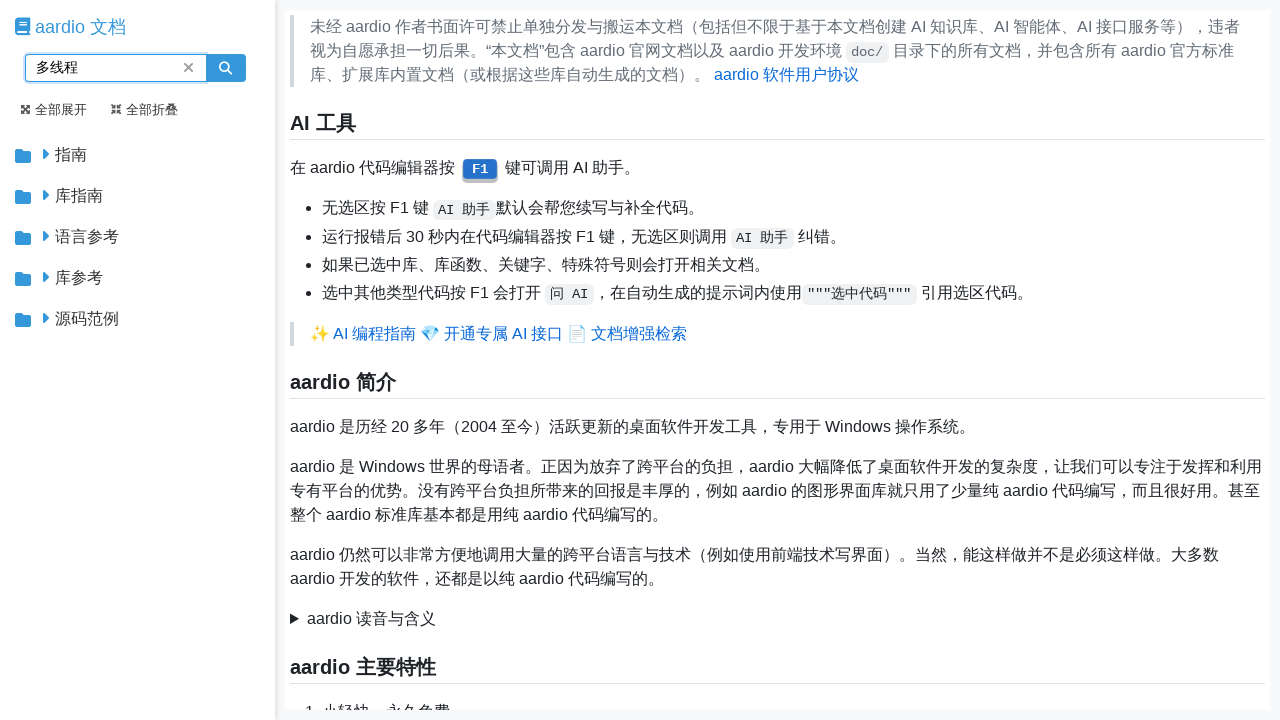

Clicked the search button to execute search at (226, 68) on #search-button
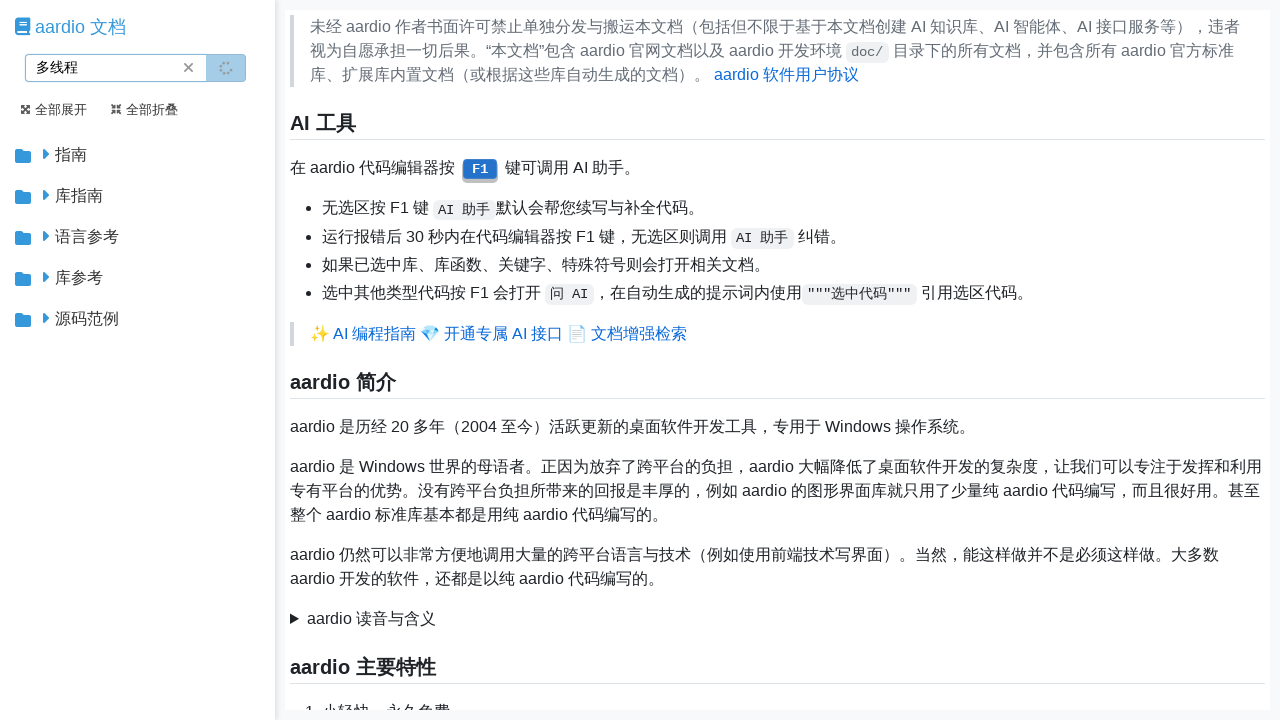

Waited for search results to load (network idle)
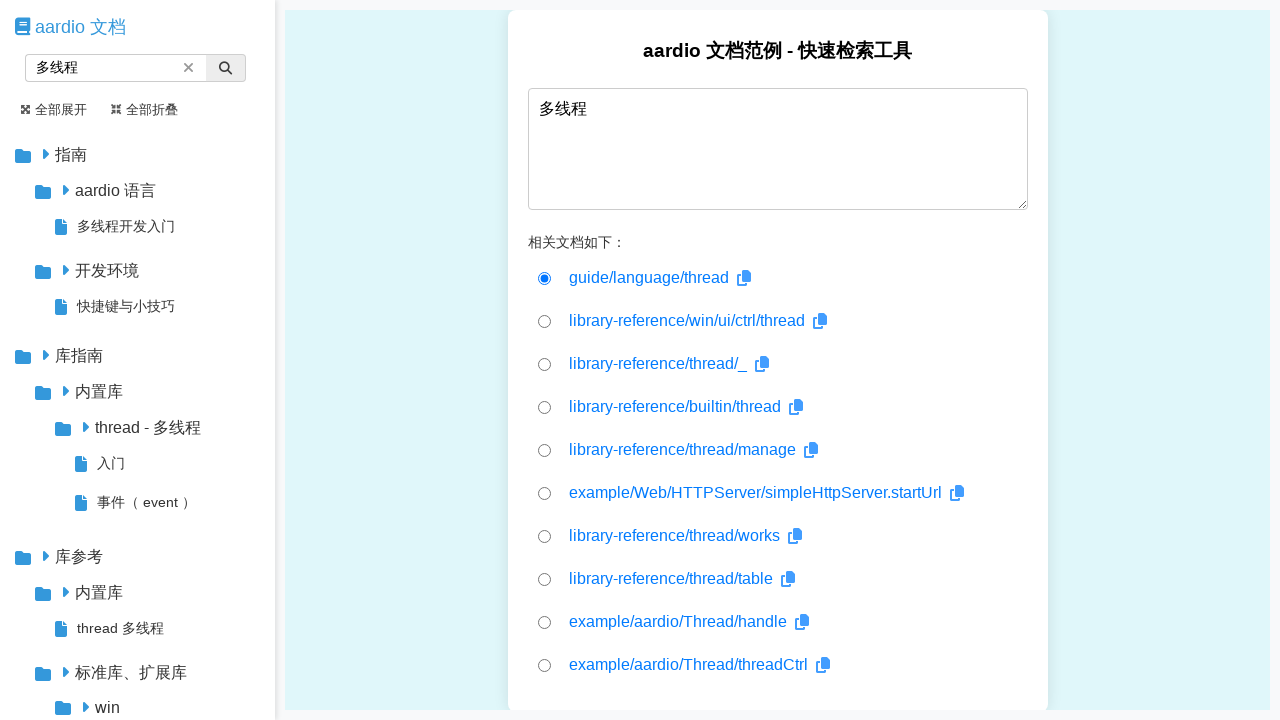

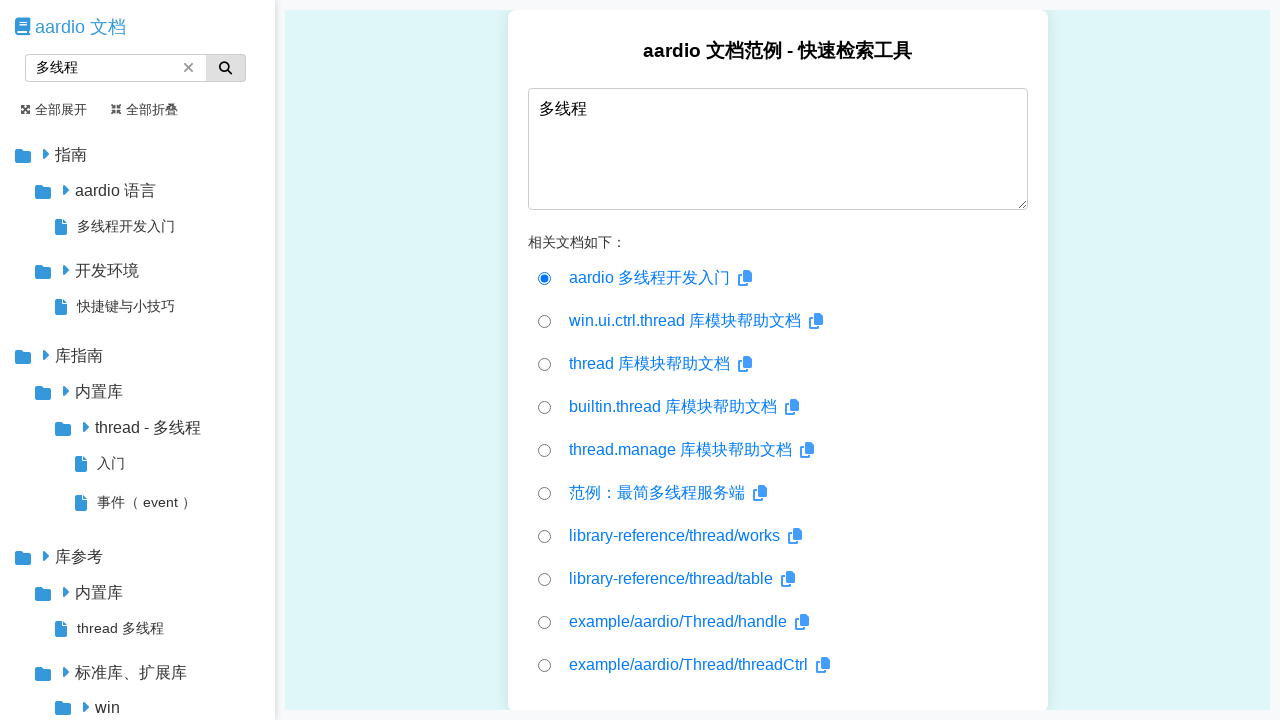